Tests GitHub search functionality by searching for 'webdriverio', filtering by TypeScript language, clicking first result, and verifying URL contains 'webdriverio'

Starting URL: https://github.com

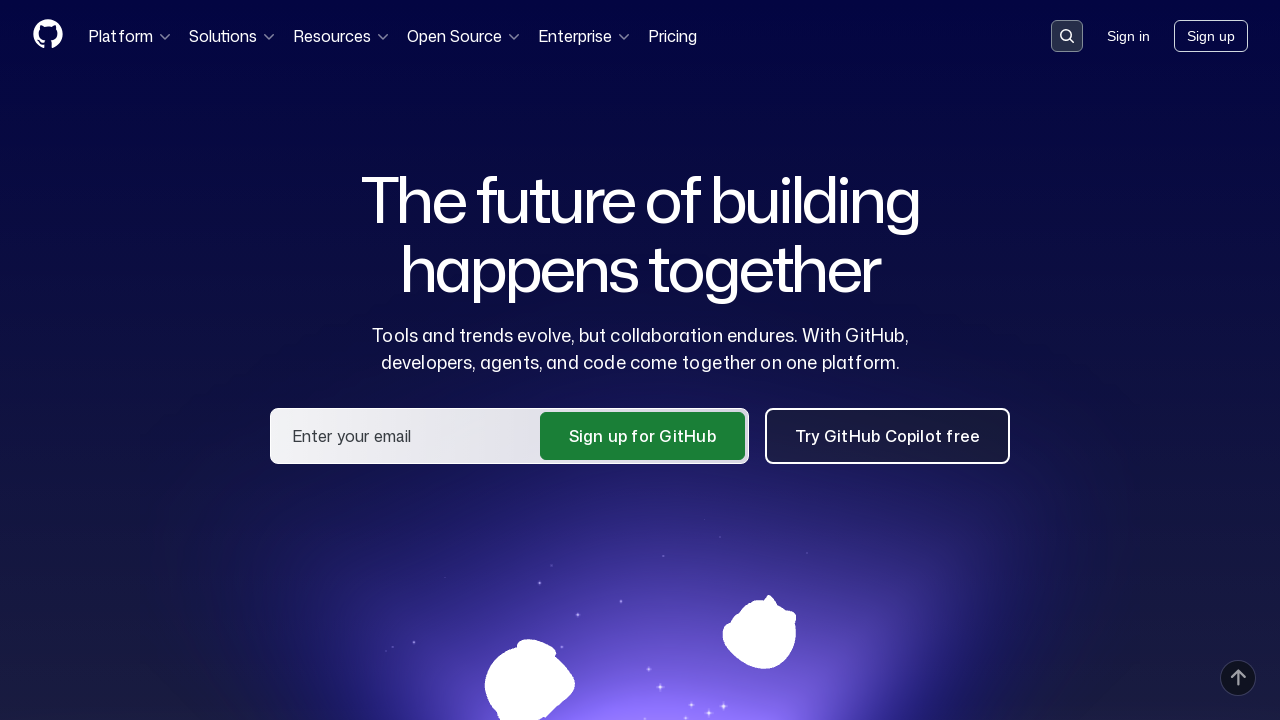

Clicked GitHub search box at (1067, 36) on button[data-target='qbsearch-input.inputButton']
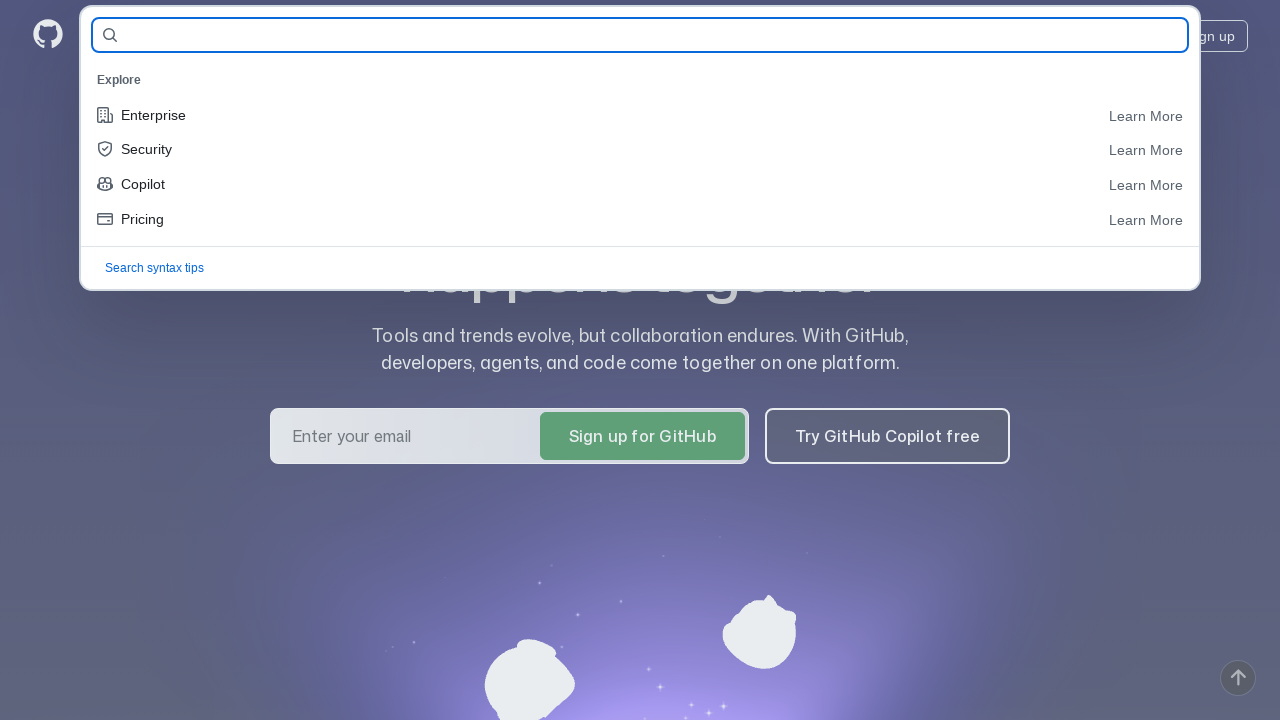

Filled search field with 'webdriverio' on input[name='query-builder-test']
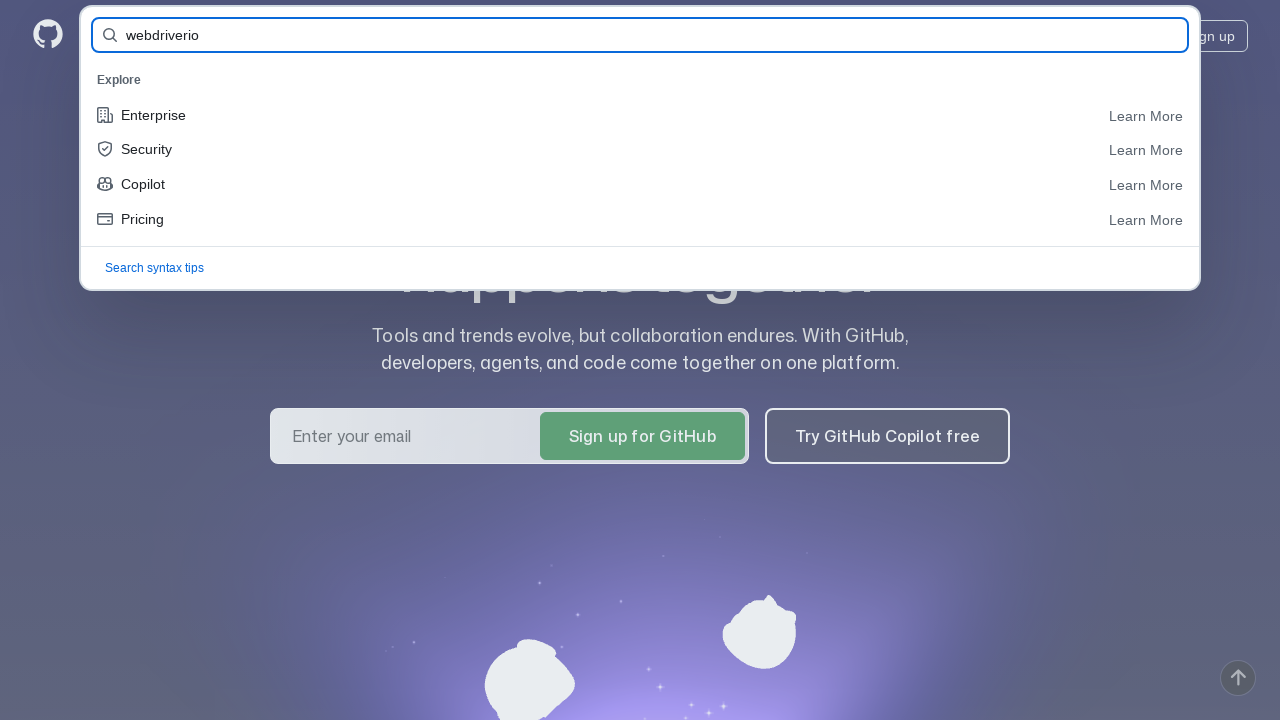

Pressed Enter to execute search
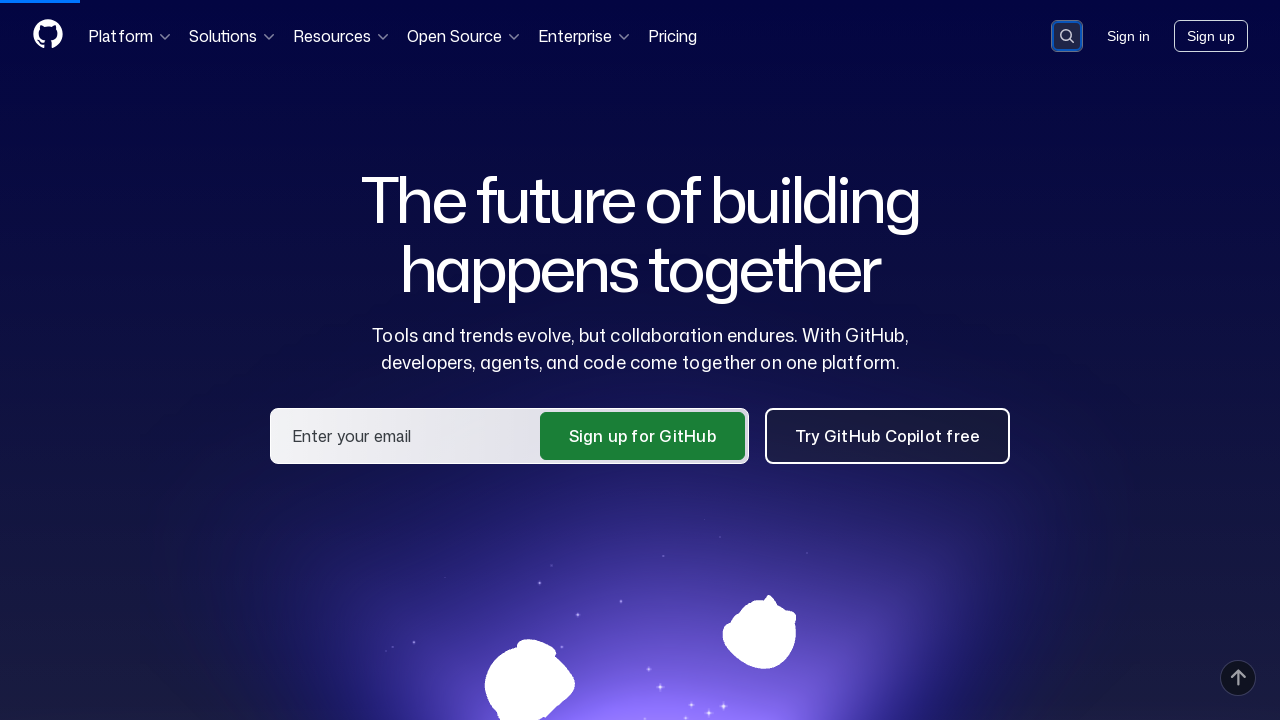

Search results loaded
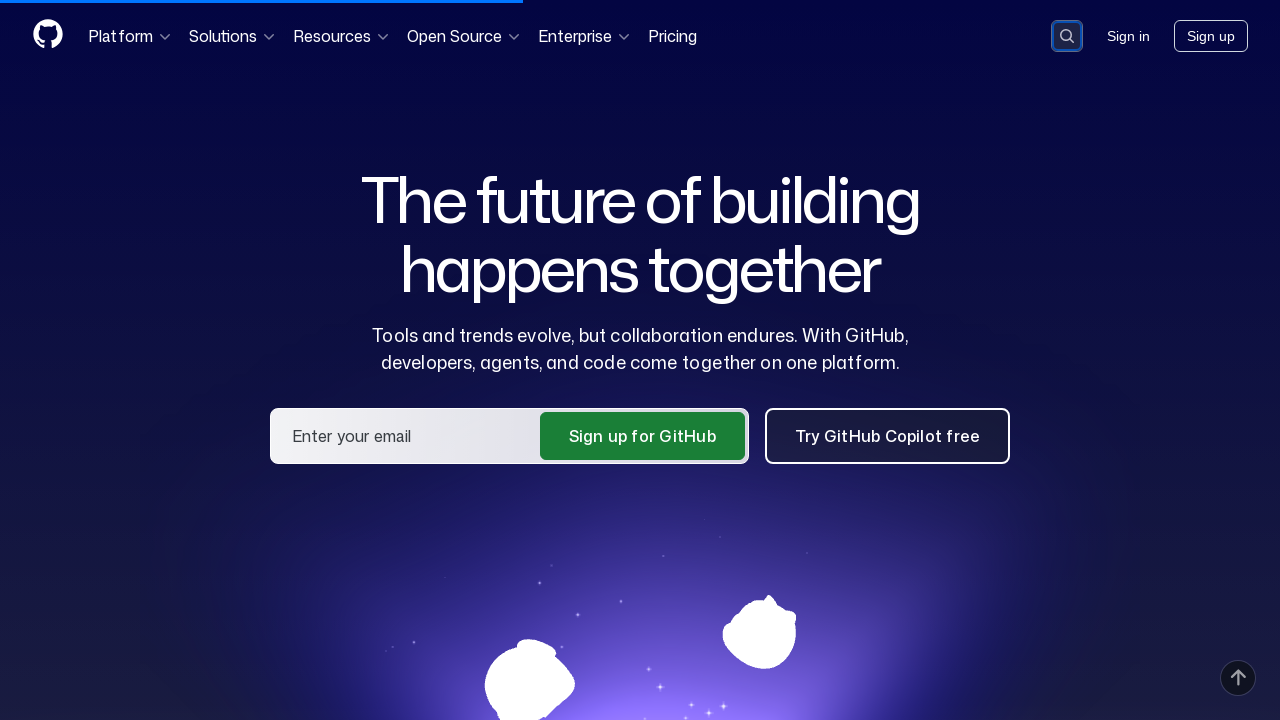

Clicked TypeScript language filter at (148, 451) on a:has-text('TypeScript')
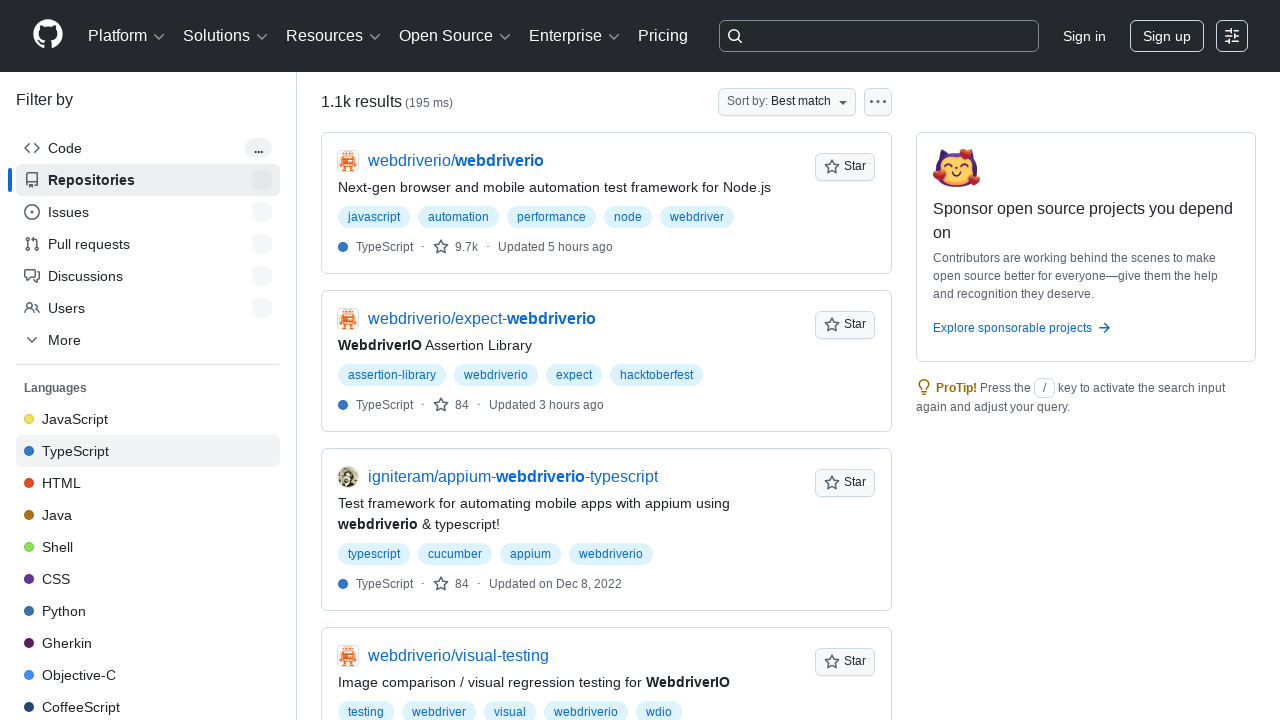

Filtered results loaded
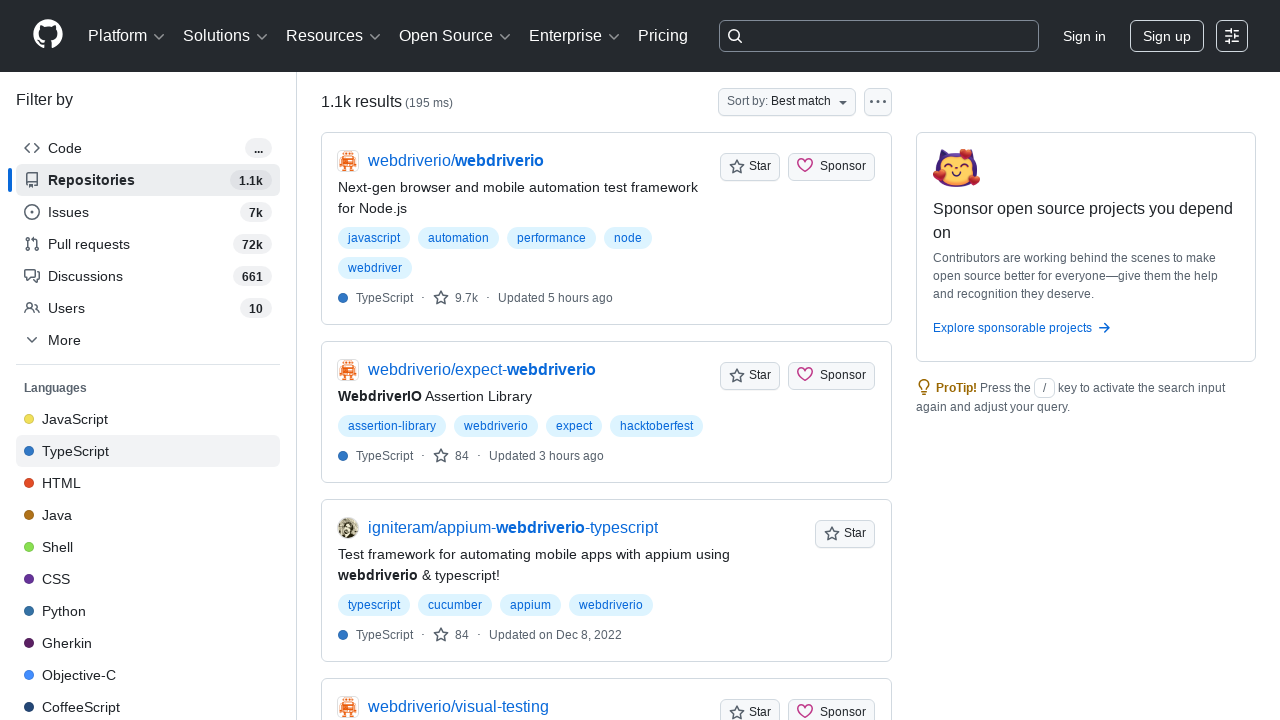

Clicked first search result at (456, 161) on .search-title a >> nth=0
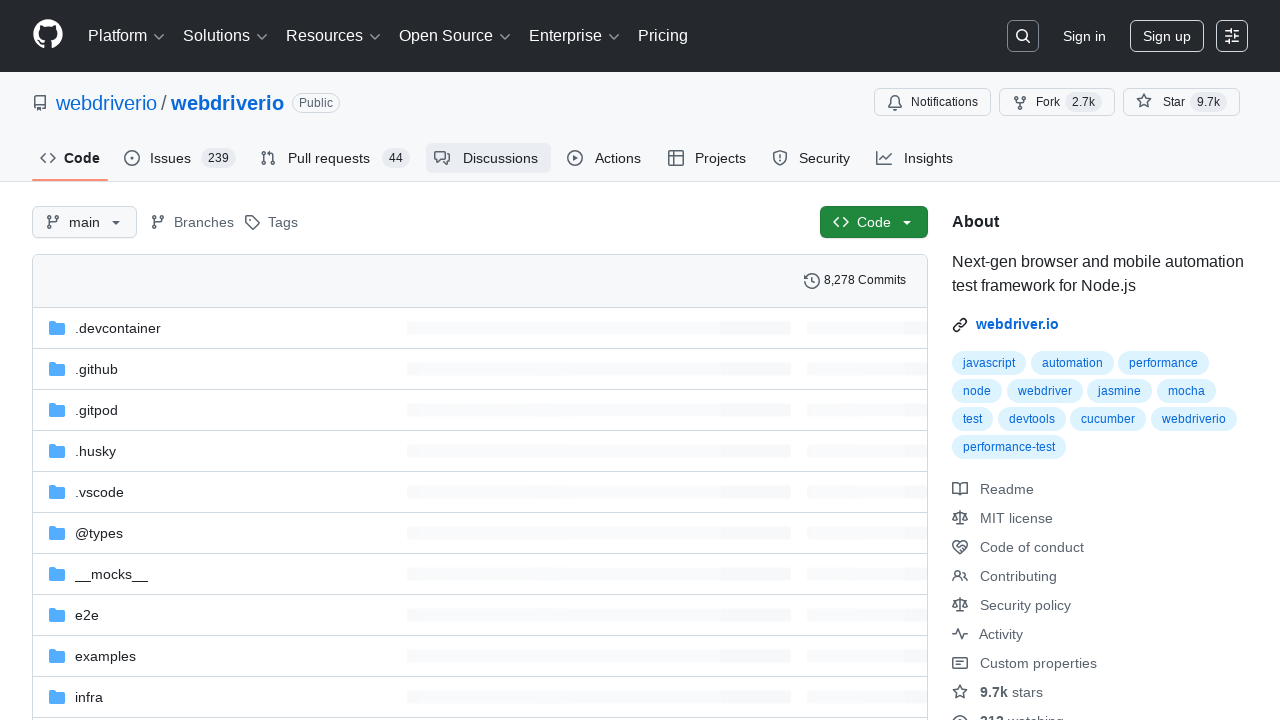

URL verified to contain 'webdriverio'
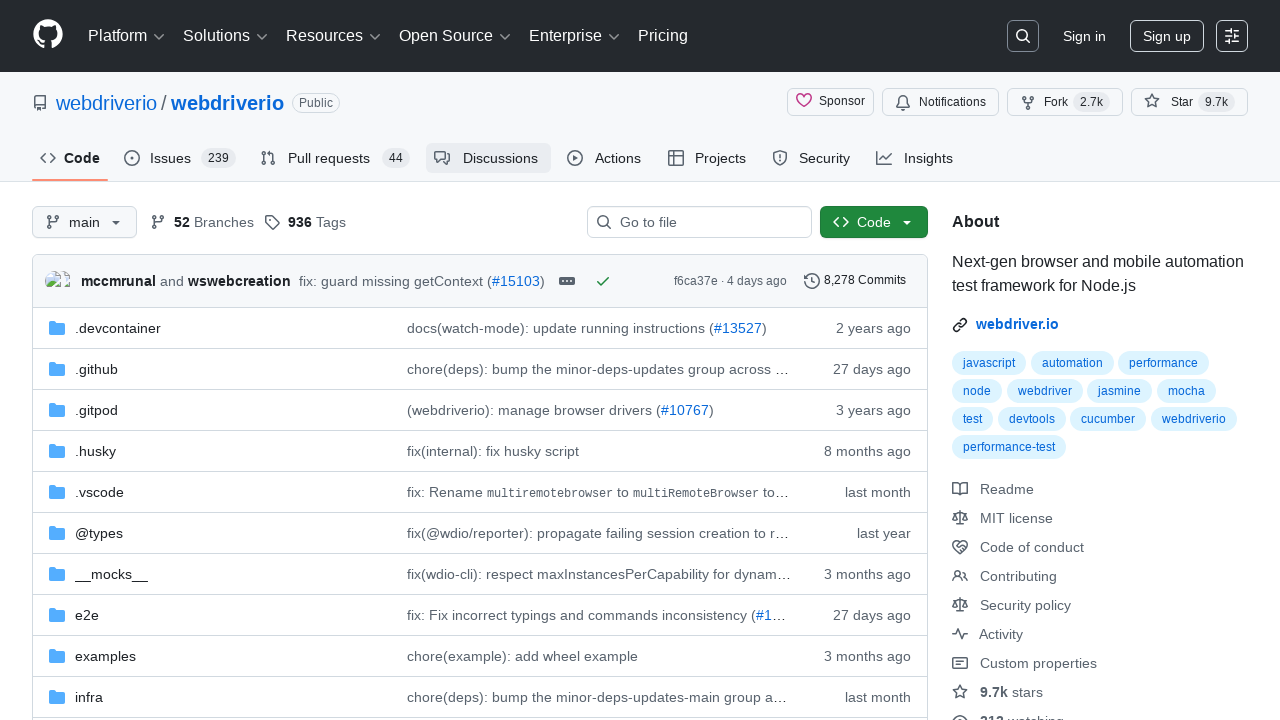

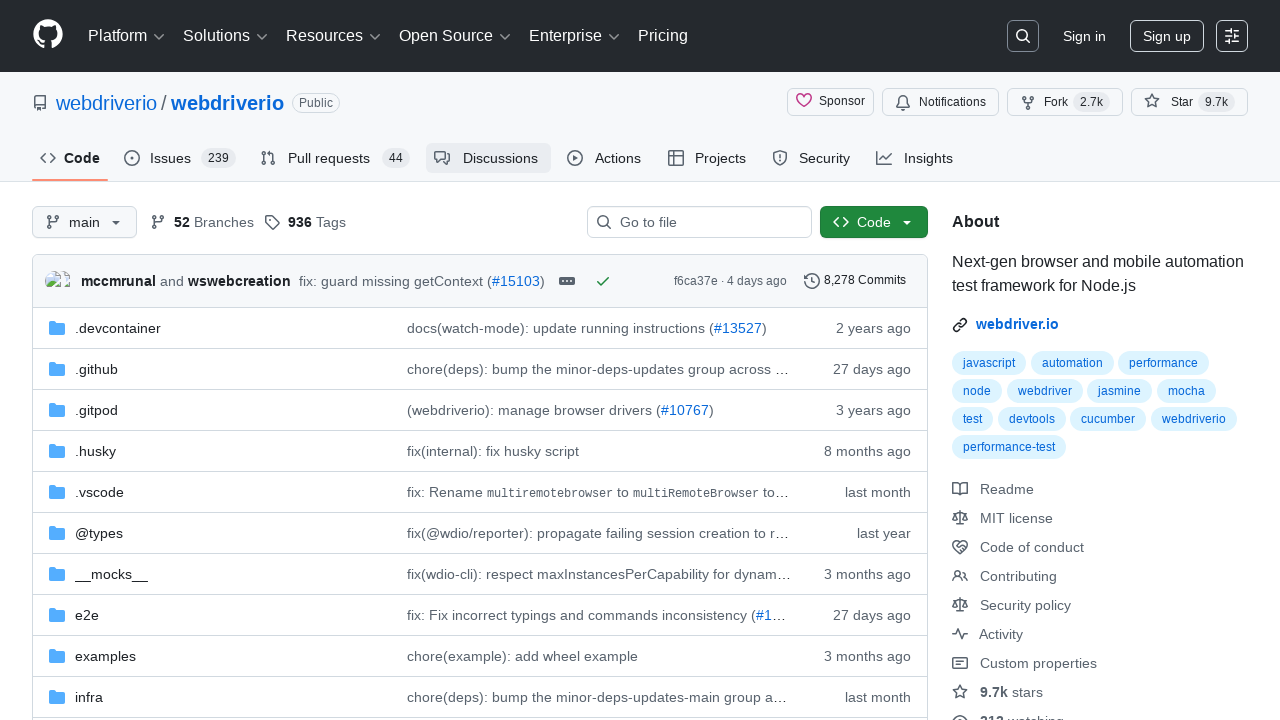